Tests clicking a button that appears dynamically after 5 seconds

Starting URL: https://igorsmasc.github.io/praticando_waits/

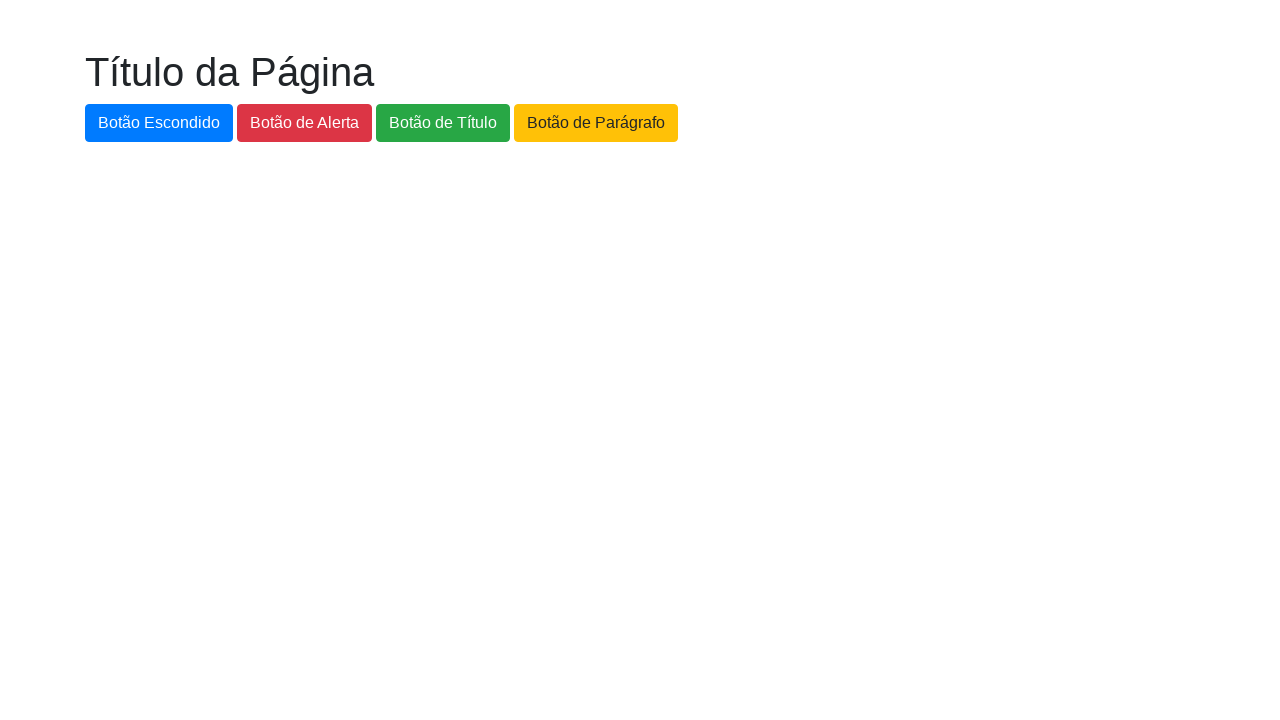

Navigated to the test page
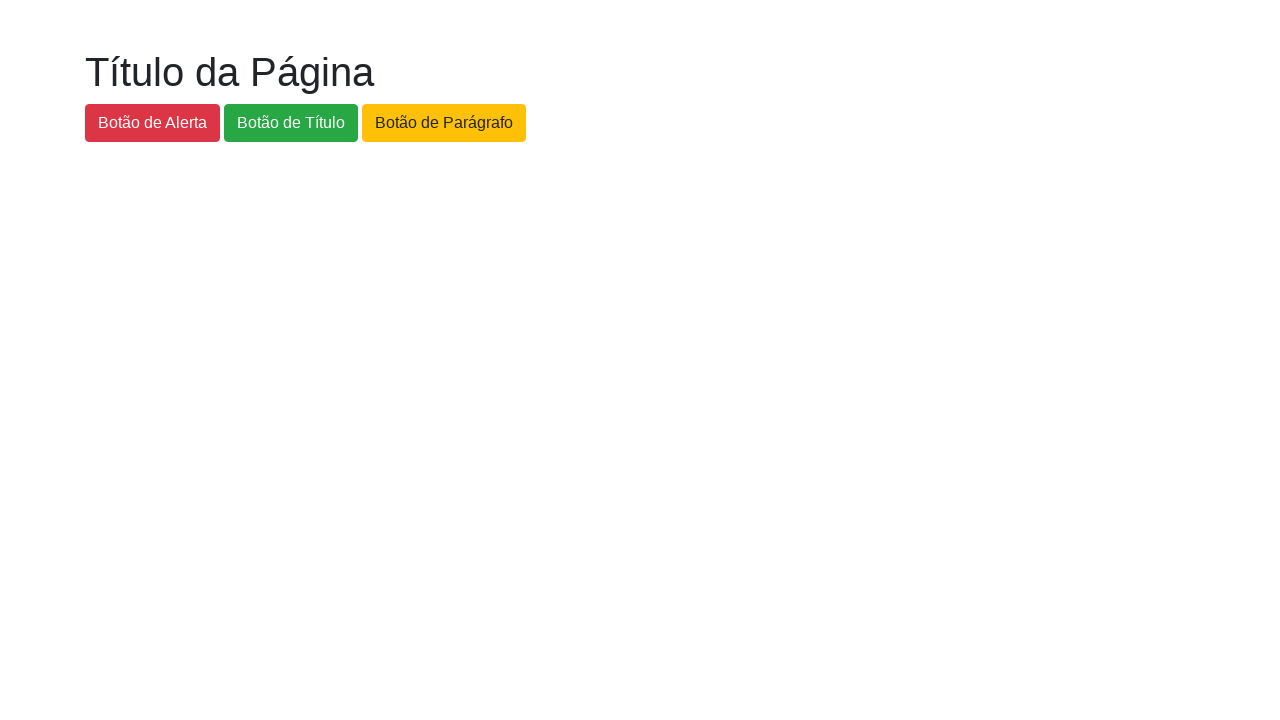

Waited for dynamic button #botao-novo to become visible (appears after 5 seconds)
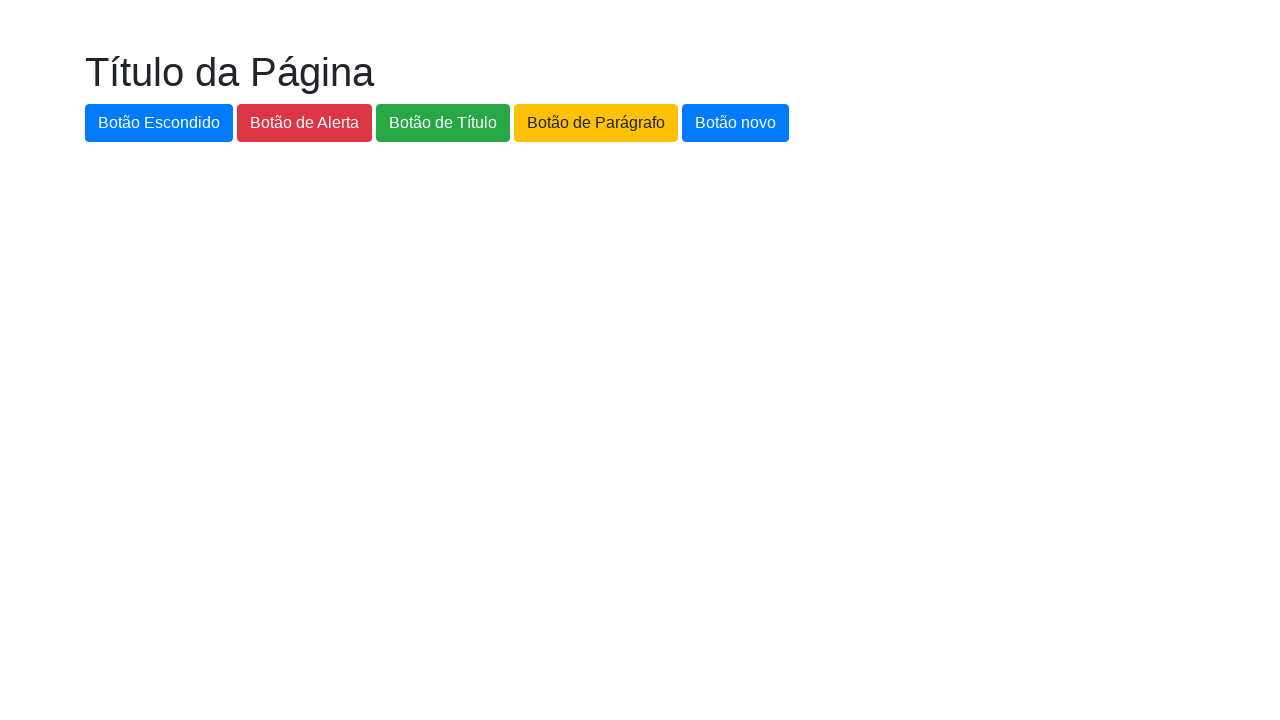

Clicked the dynamic button #botao-novo at (736, 123) on #botao-novo
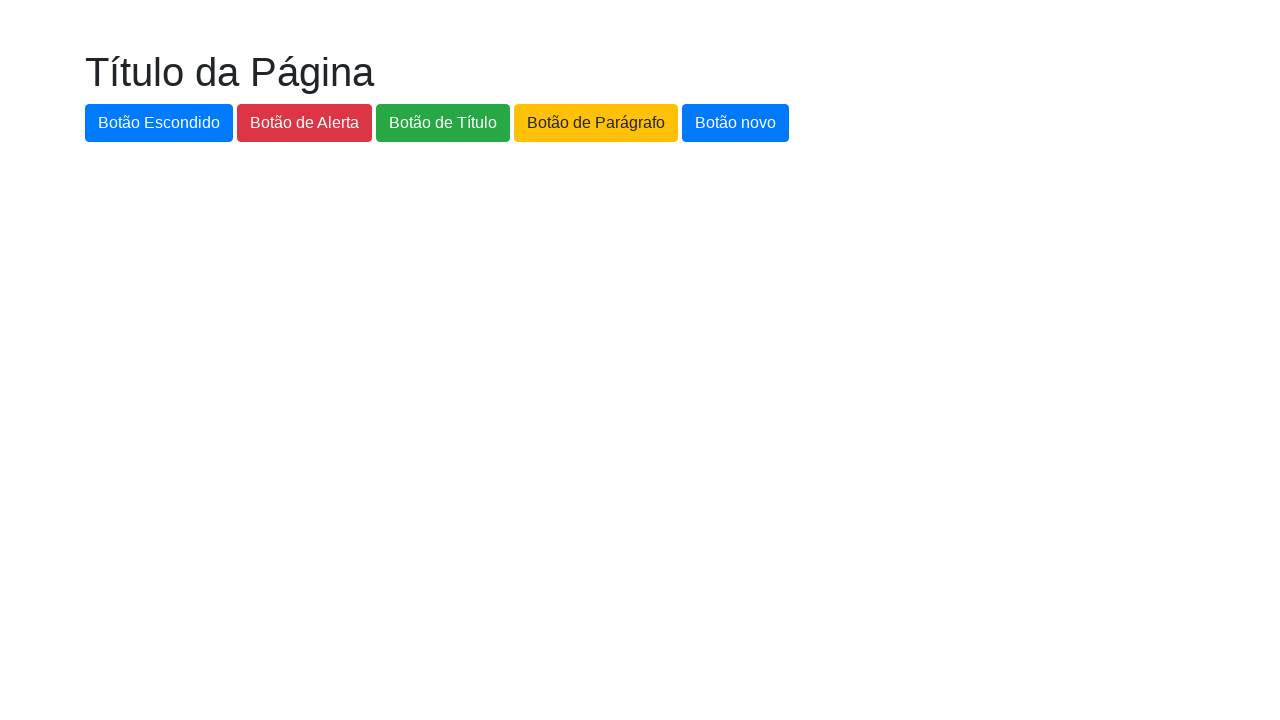

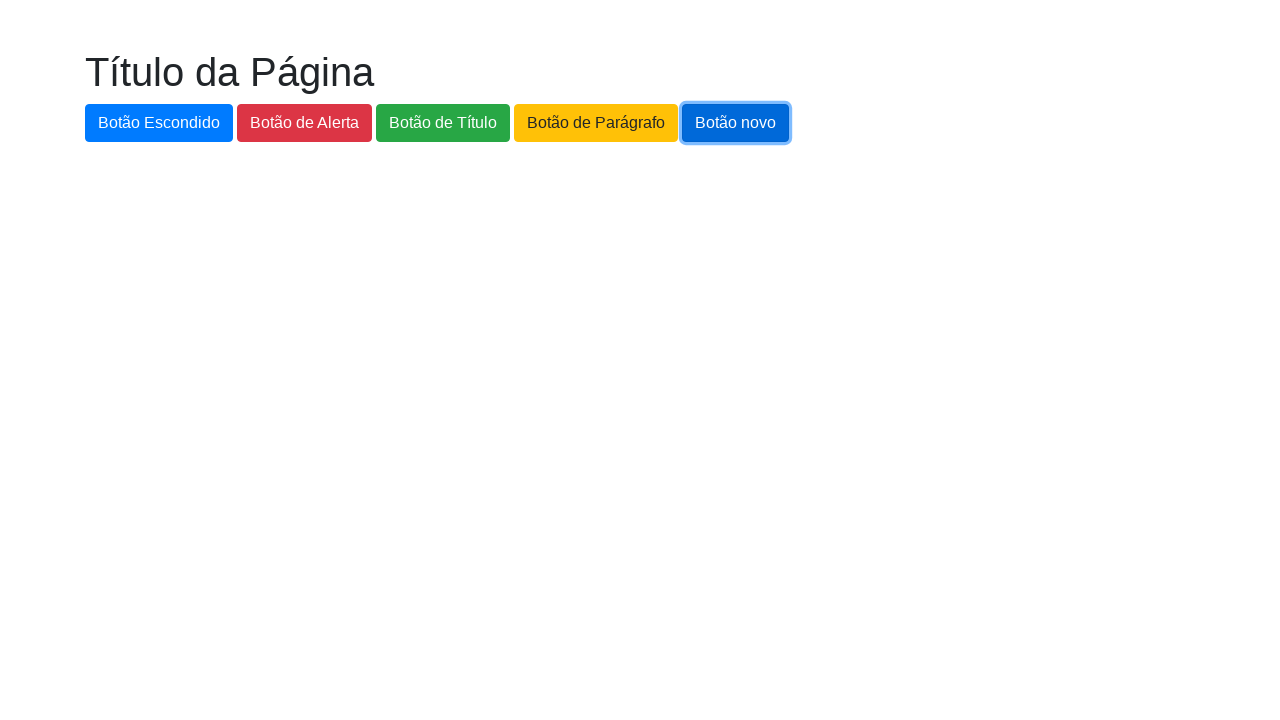